Navigates to BrowserStack website and verifies that the search query input field is enabled

Starting URL: https://www.browserstack.com/

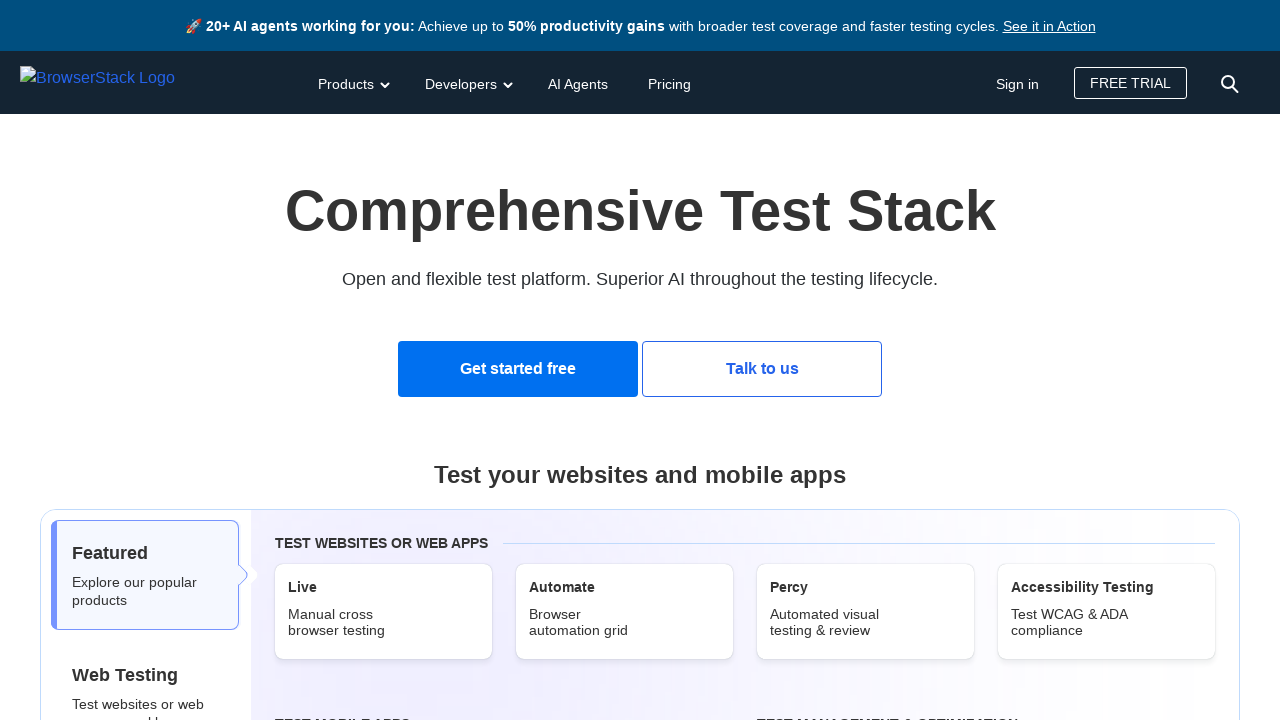

Navigated to BrowserStack website
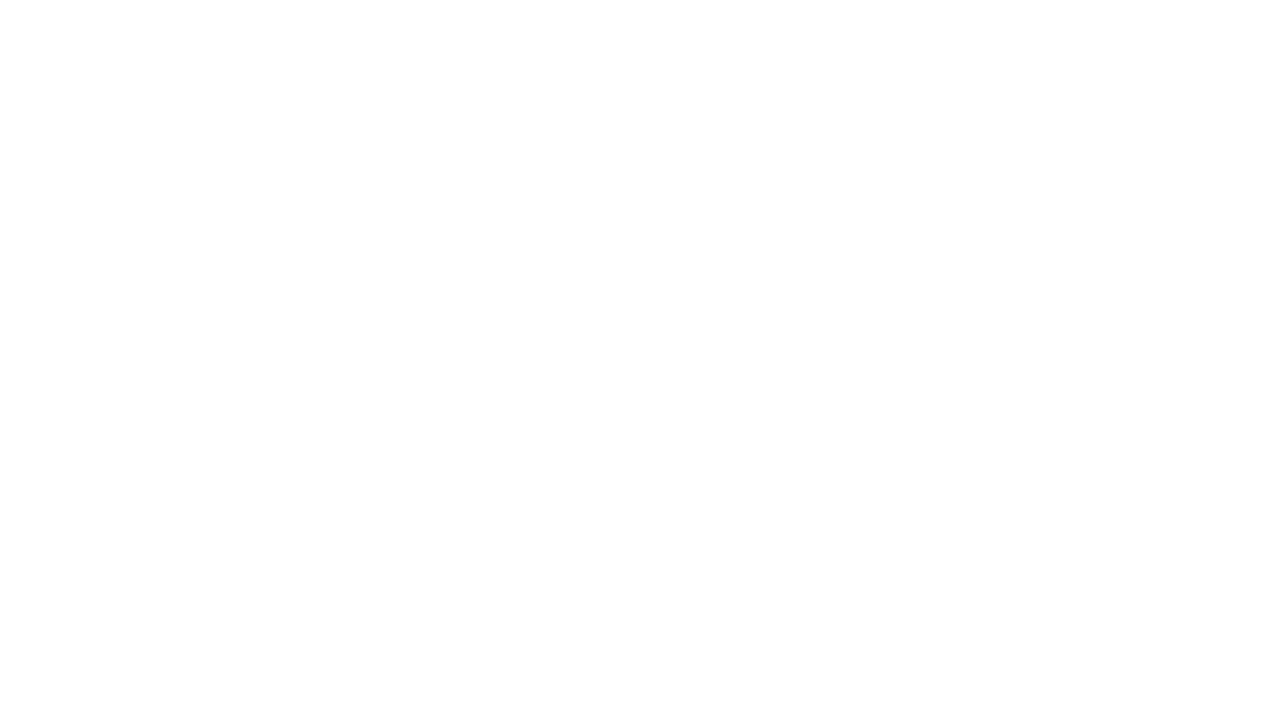

Located search query input field
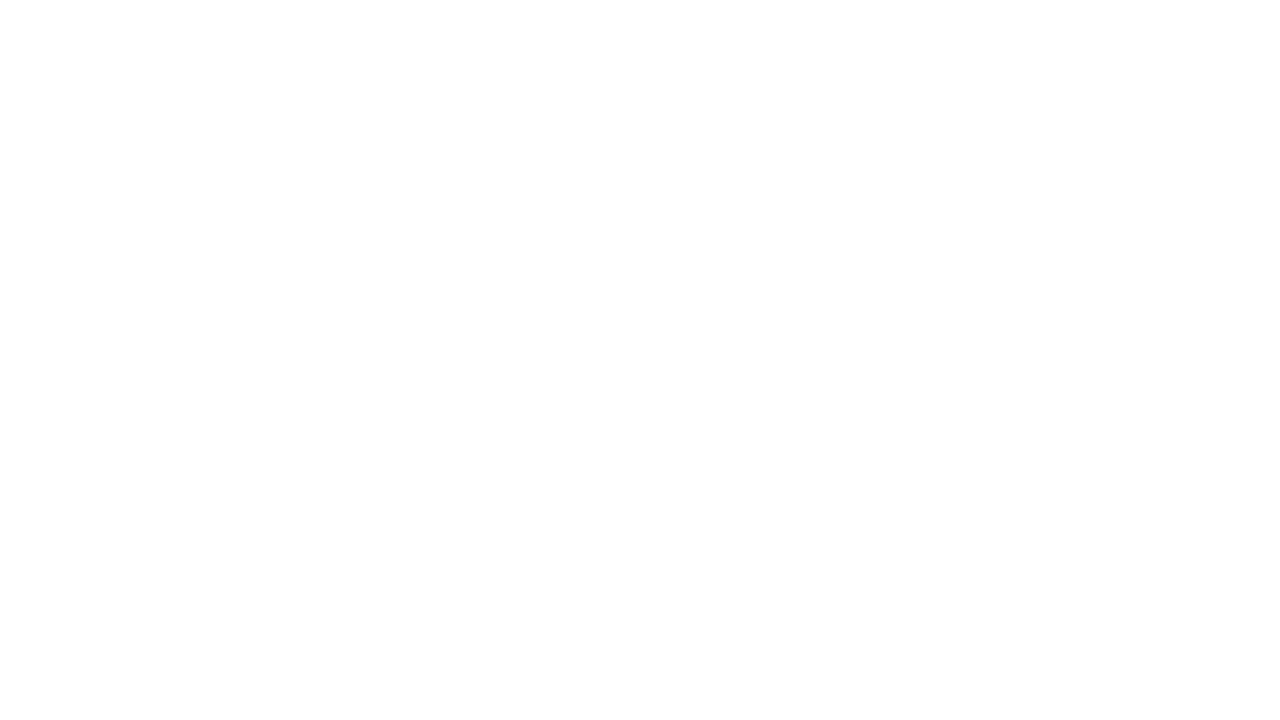

Verified that search query input field is enabled
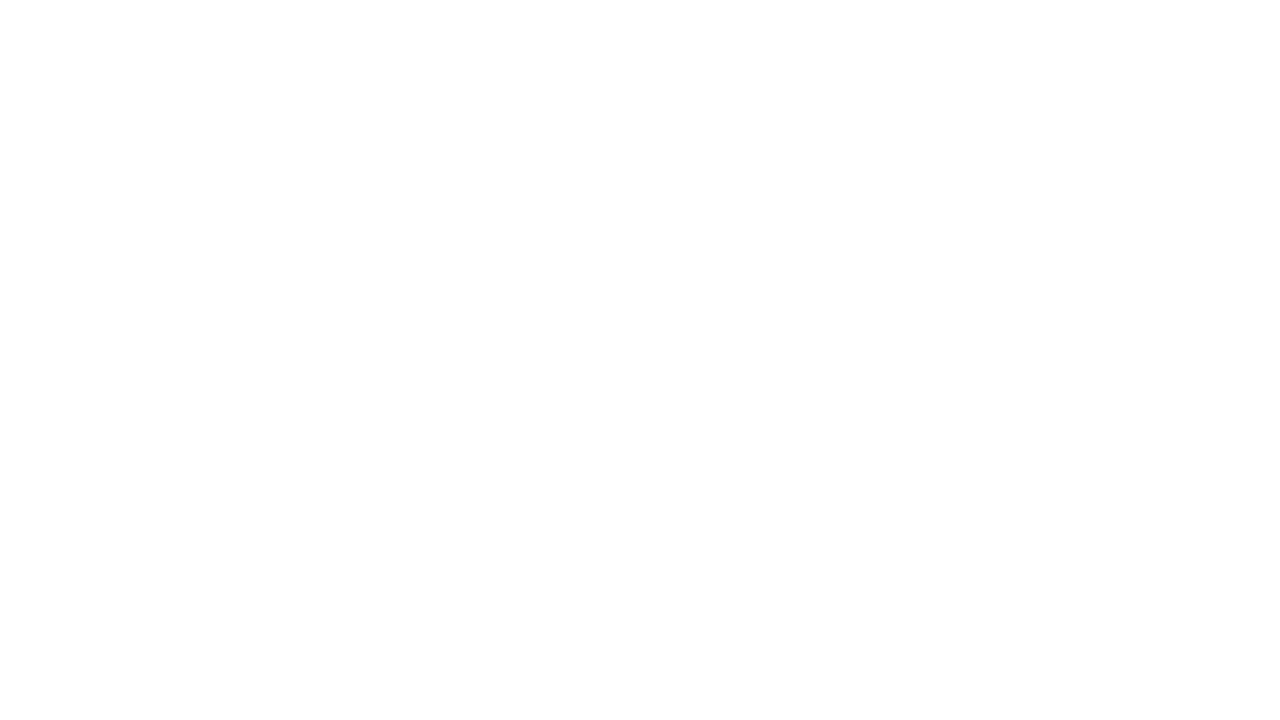

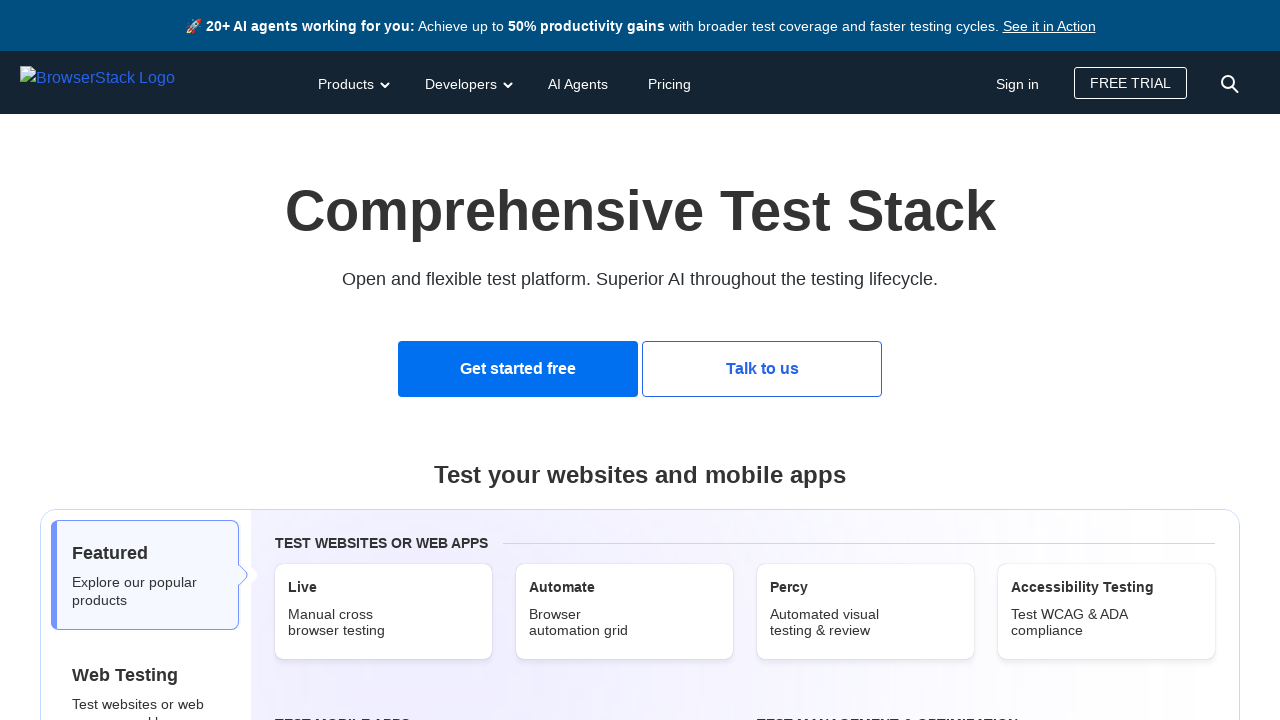